Tests various form elements on the Selenium web form demo page including text inputs, password fields, textarea, disabled/readonly fields, link navigation, and dropdown selection.

Starting URL: https://www.selenium.dev/selenium/web/web-form.html

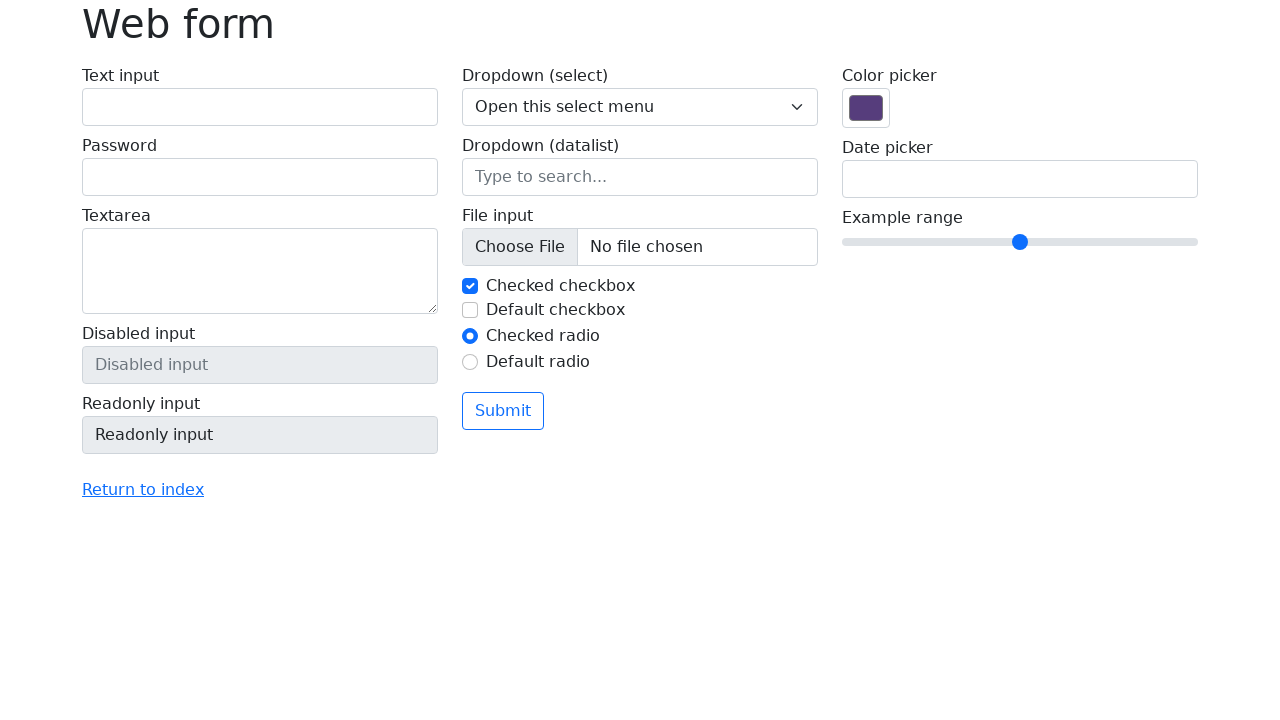

Filled text box with 'Hello' on #my-text-id
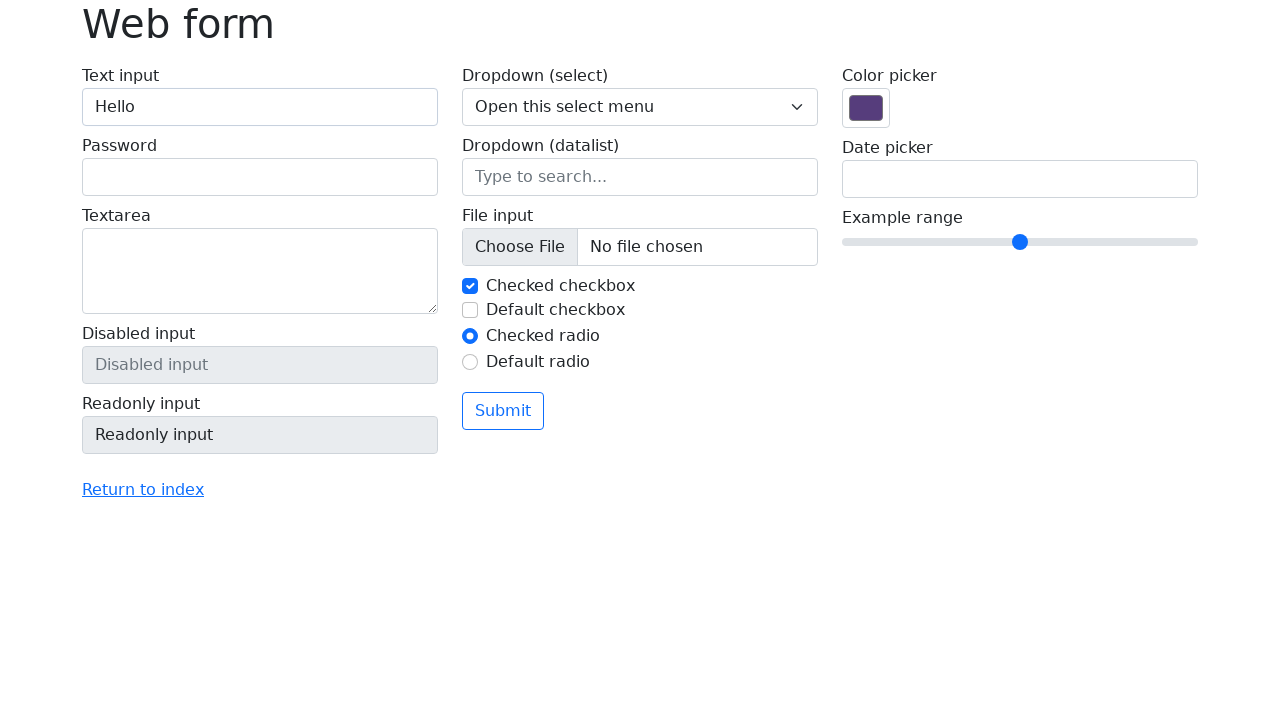

Cleared text box on #my-text-id
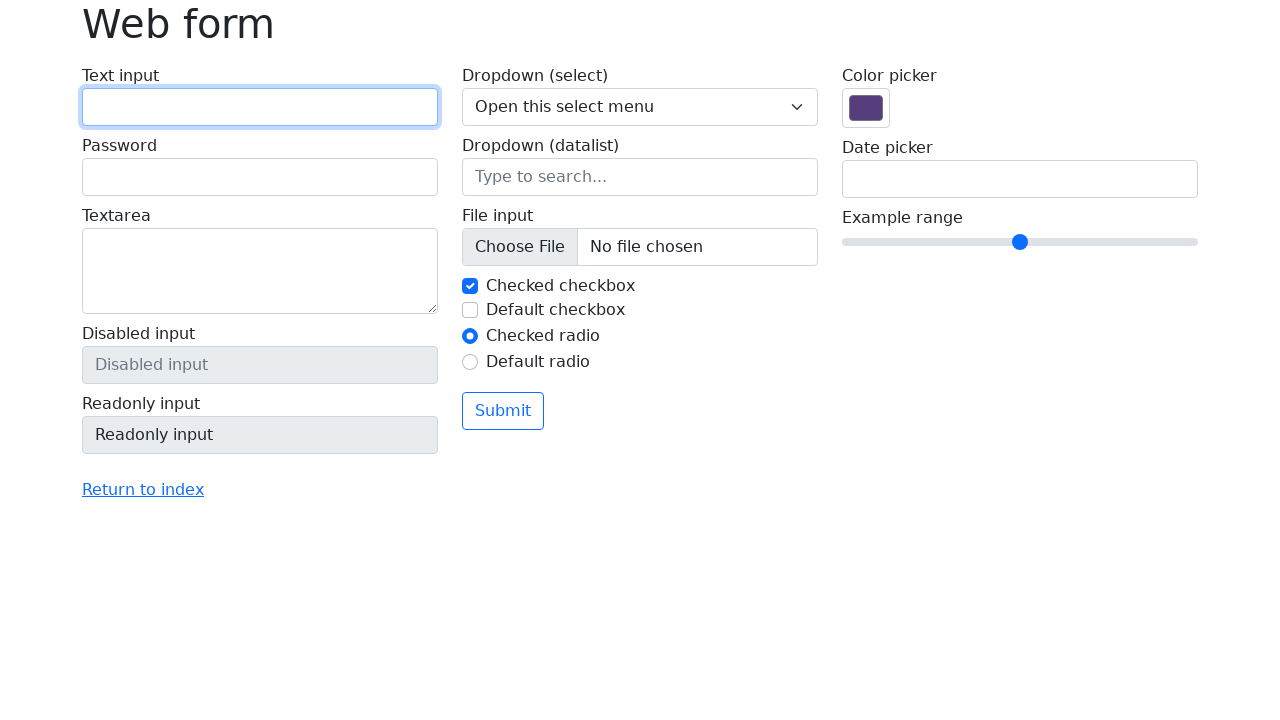

Filled text box with 'Hello' again on #my-text-id
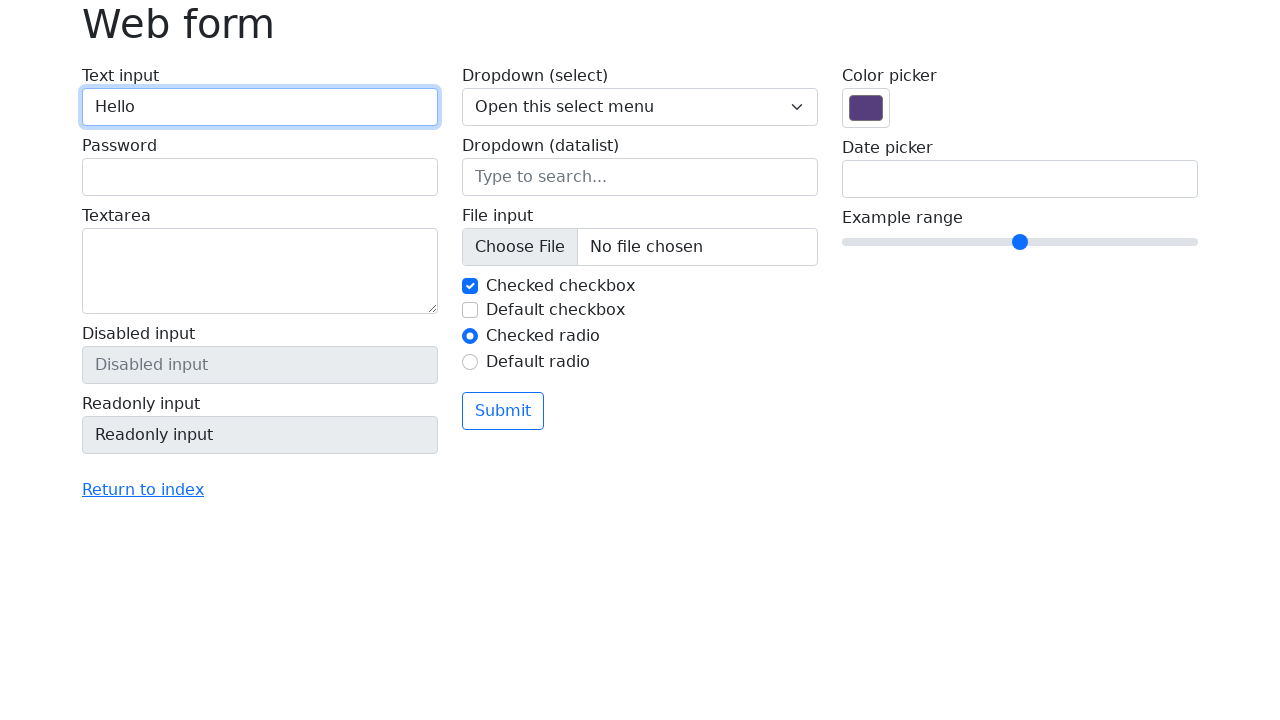

Filled password field with 'Password' on input[name='my-password']
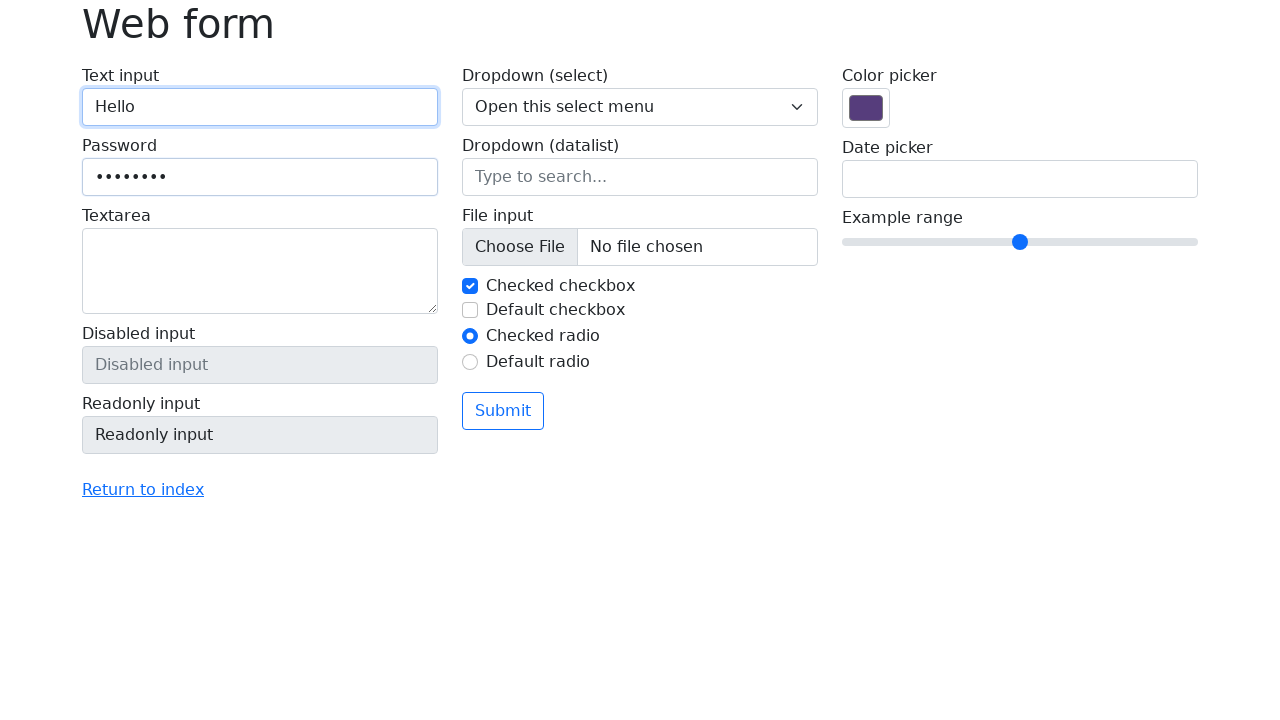

Cleared password field on input[name='my-password']
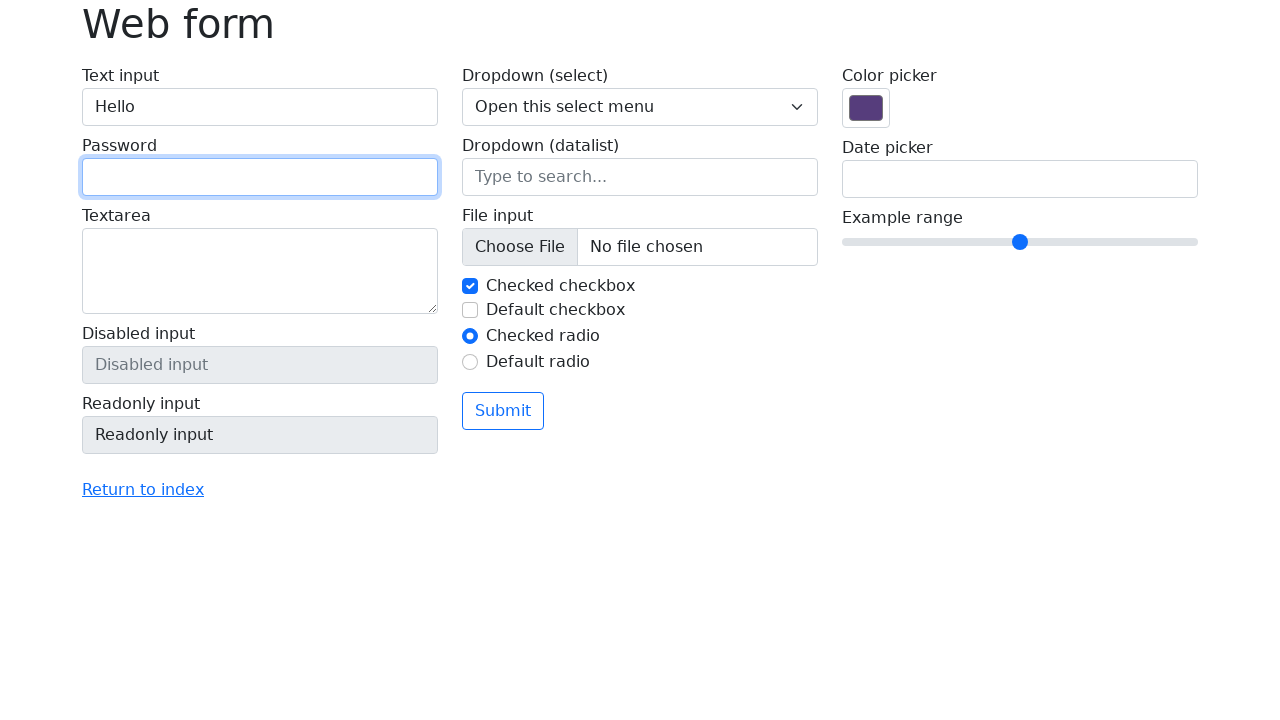

Filled password field with 'Password' again on input[name='my-password']
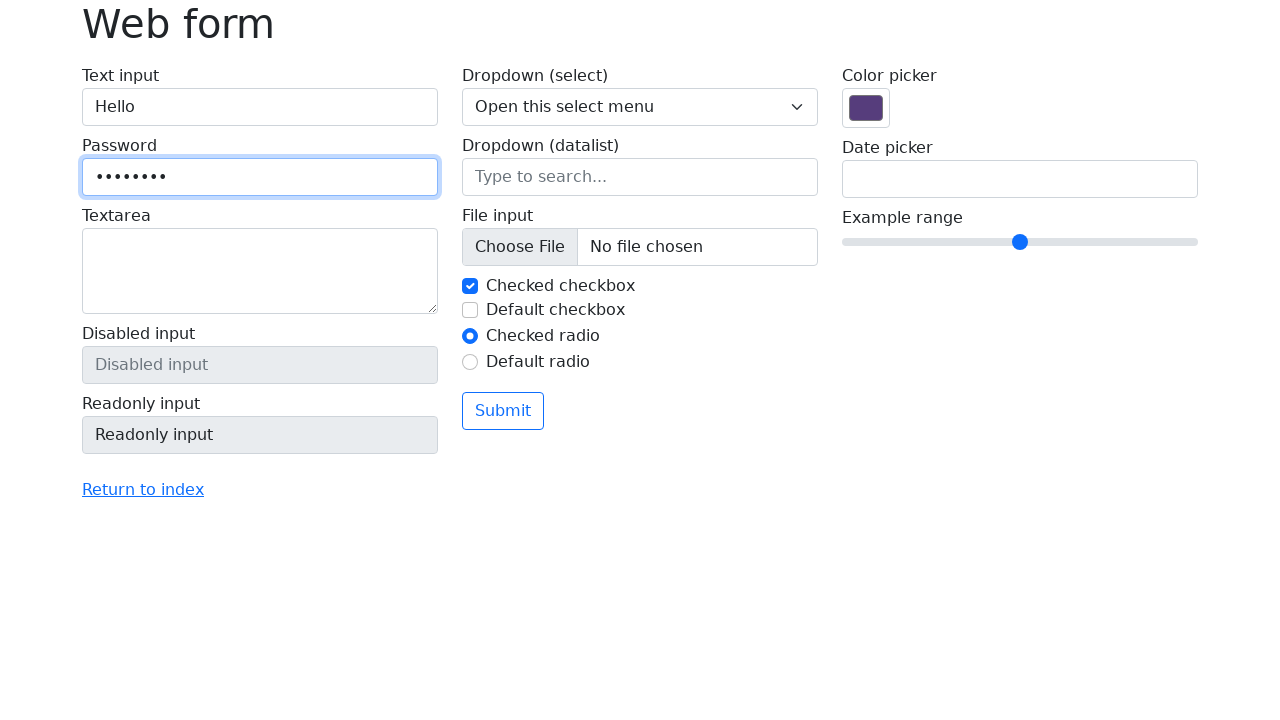

Filled textarea with 'New Delhi' on textarea[name='my-textarea']
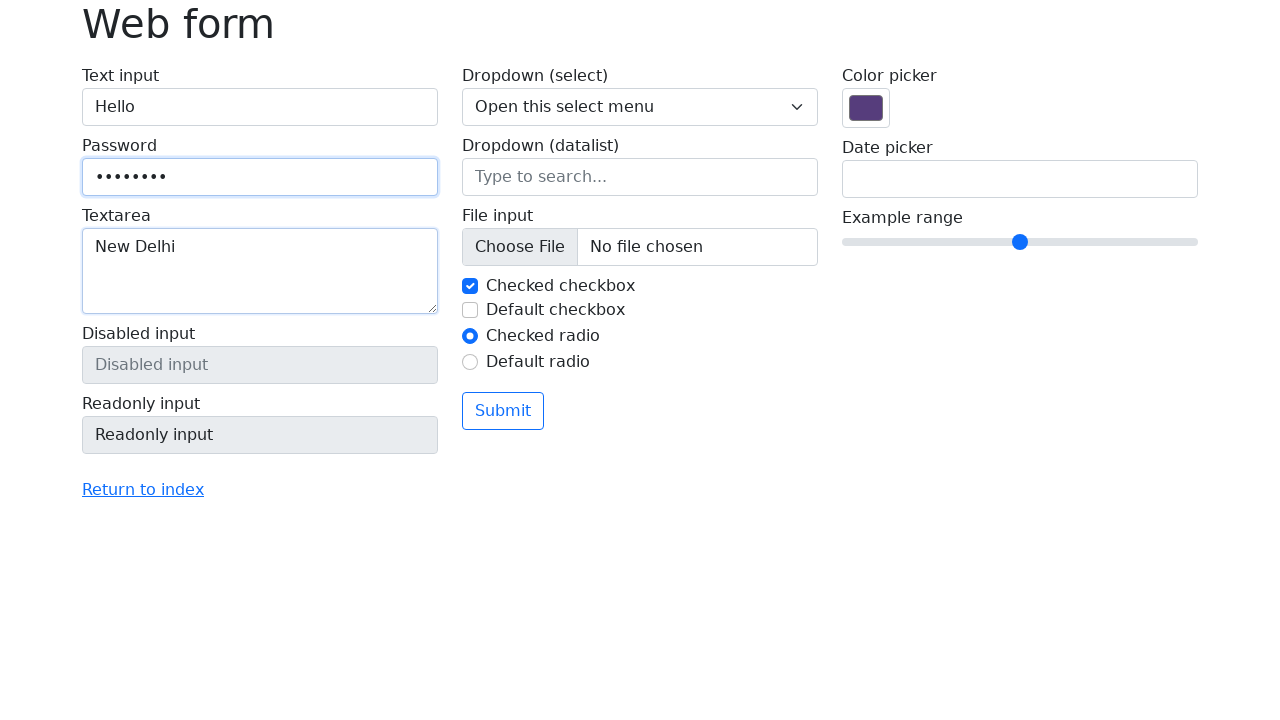

Verified disabled text field exists
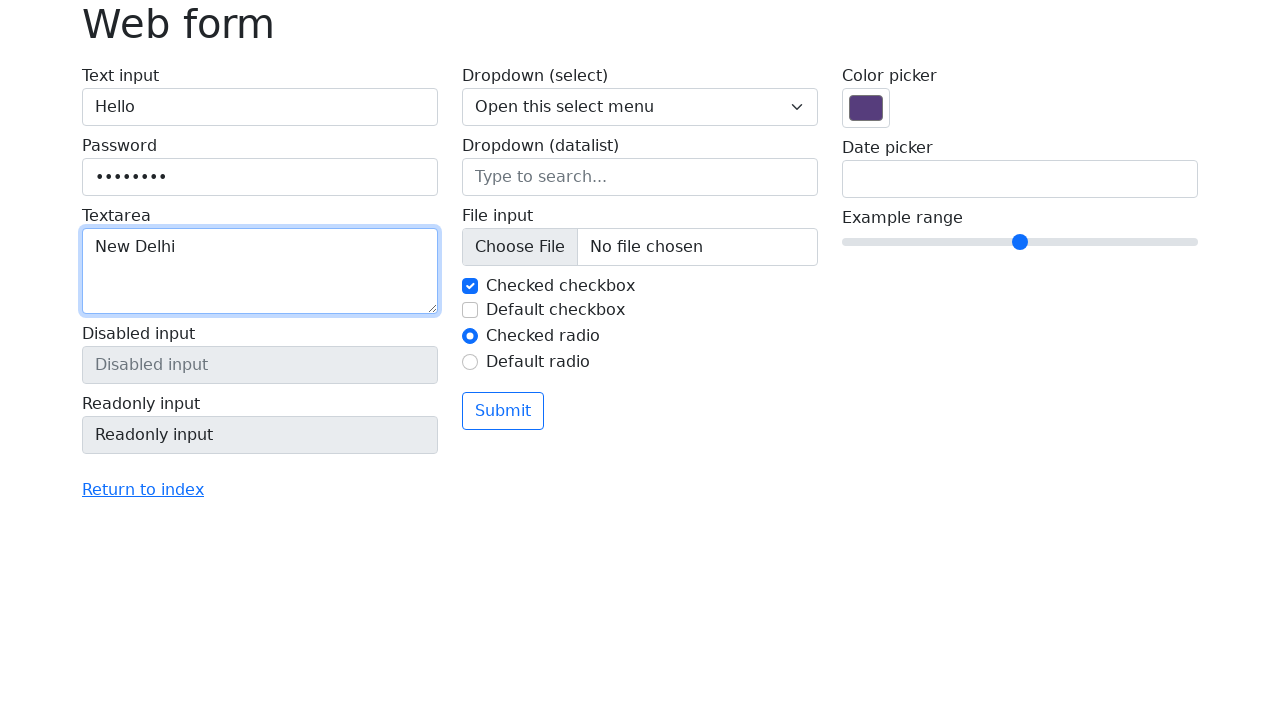

Clicked readonly text field at (260, 435) on input[name='my-readonly']
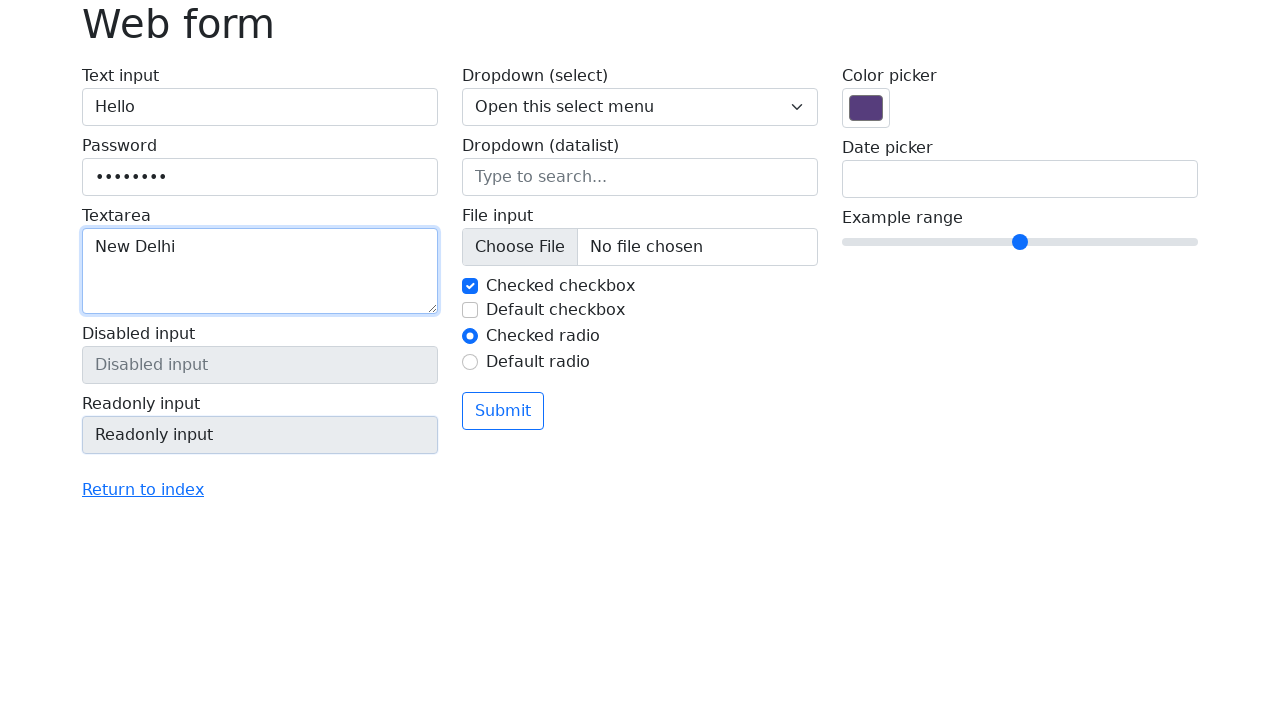

Clicked 'Return to index' link at (143, 490) on text=Return to index
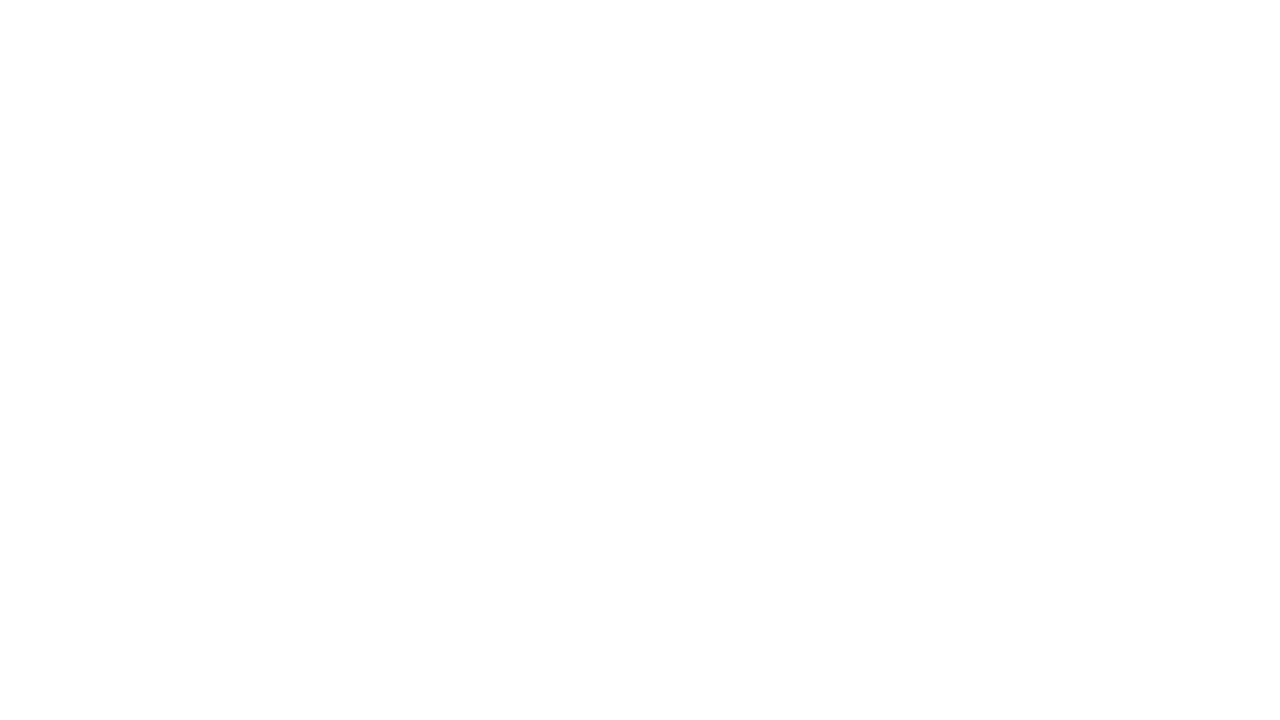

Page loaded after link click
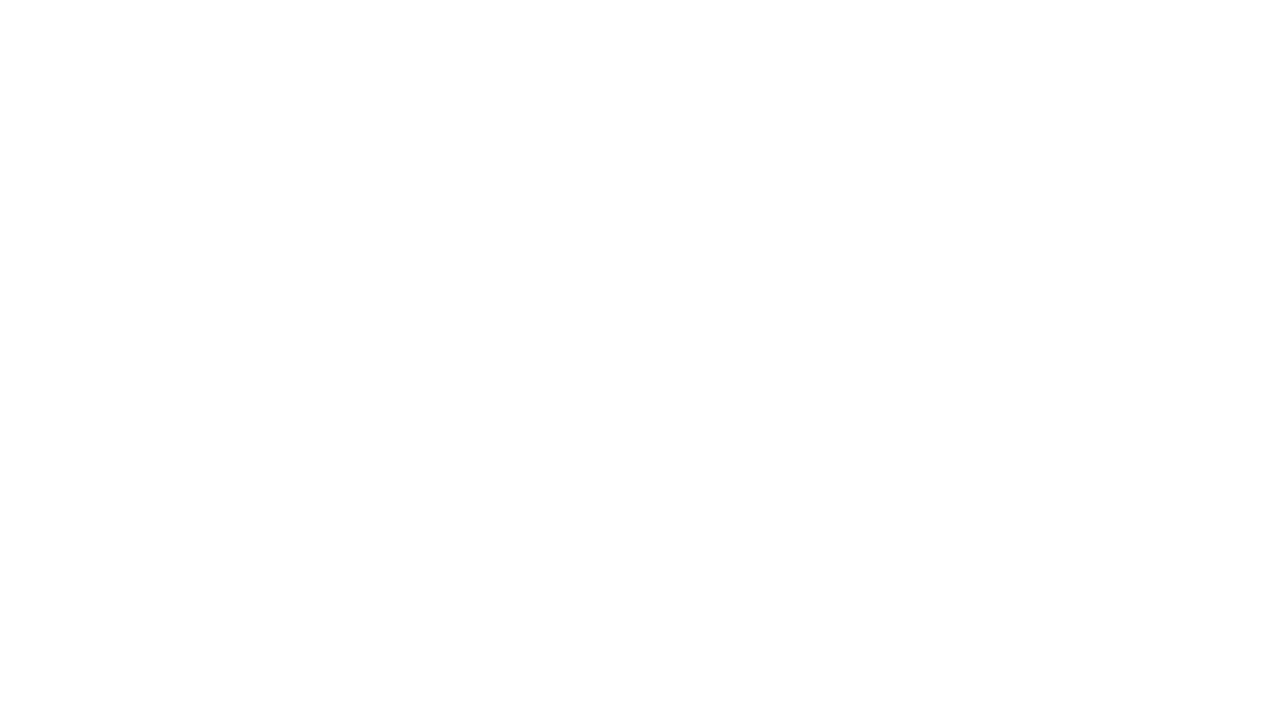

Navigated back to form page
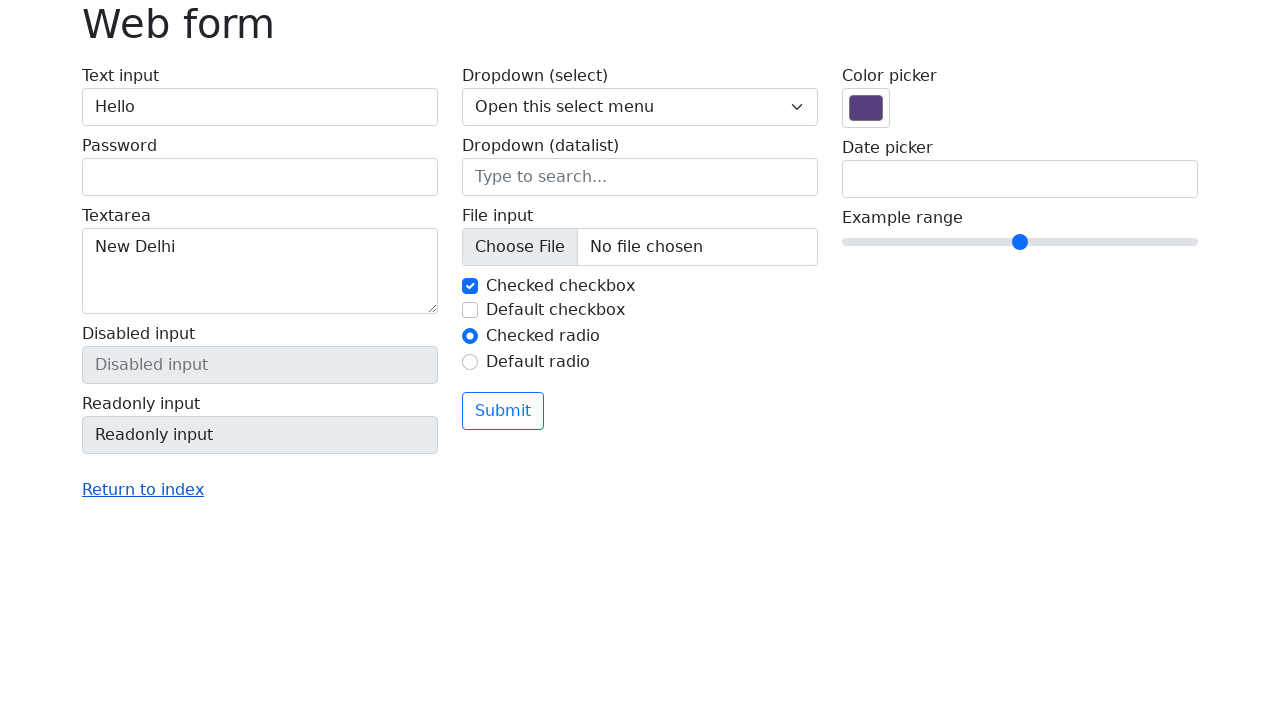

Form page loaded after navigation
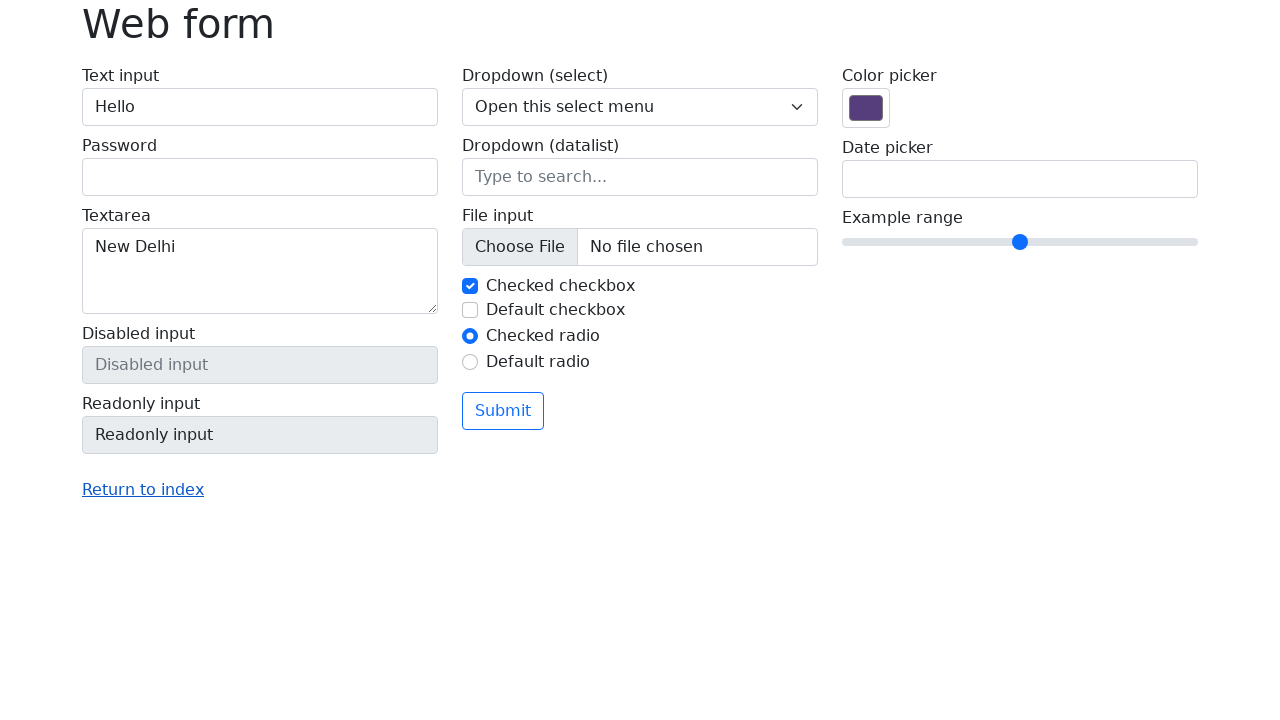

Clicked link containing 'Return' text at (143, 490) on internal:text="Return"i >> nth=0
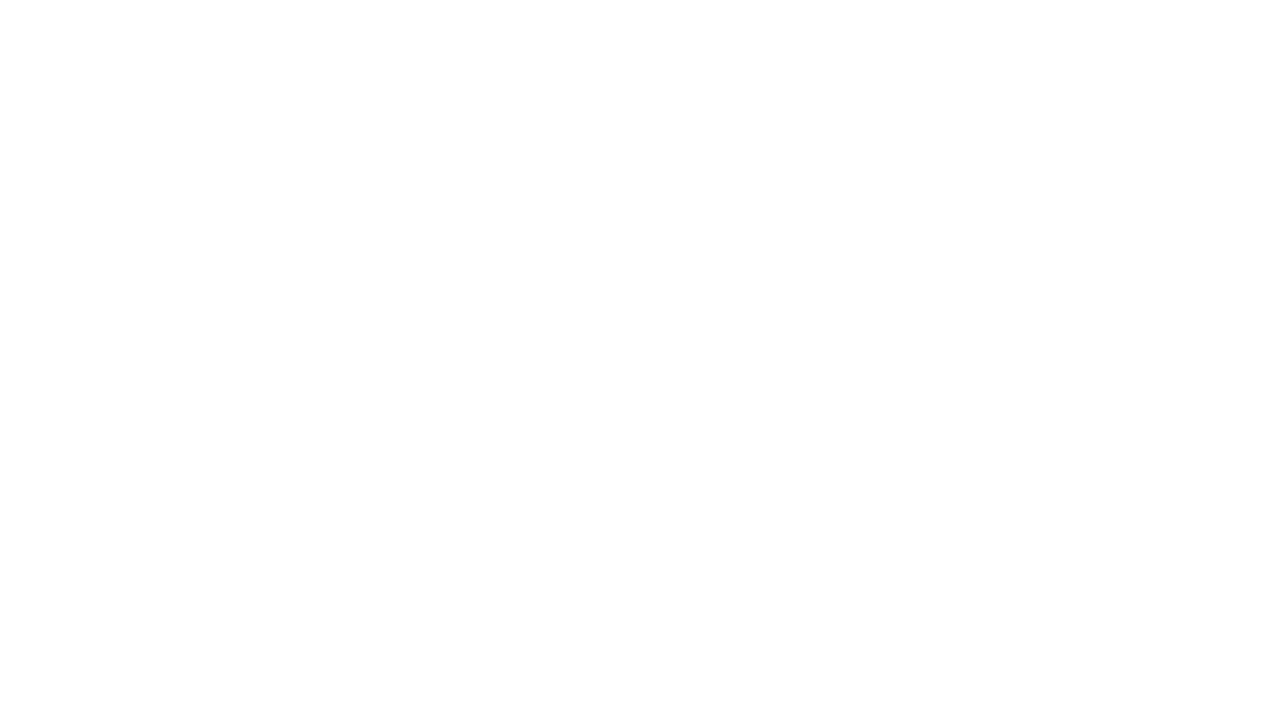

Page loaded after partial text link click
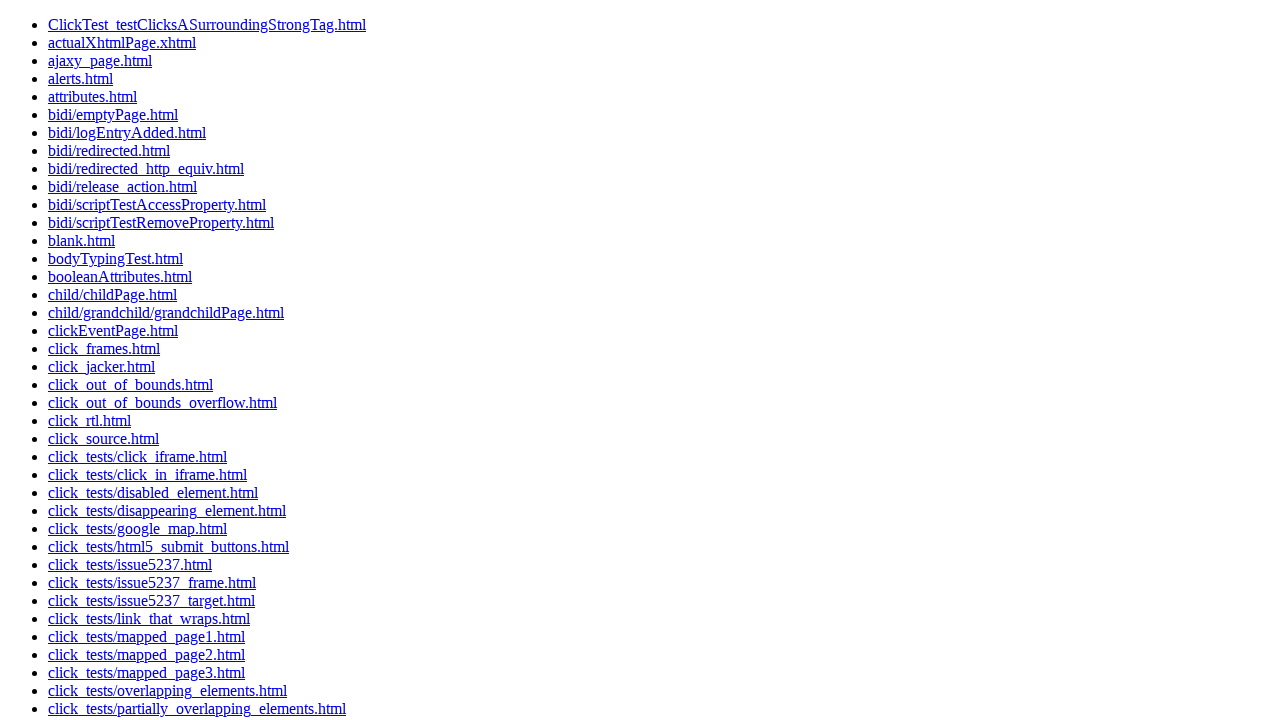

Navigated back to form page again
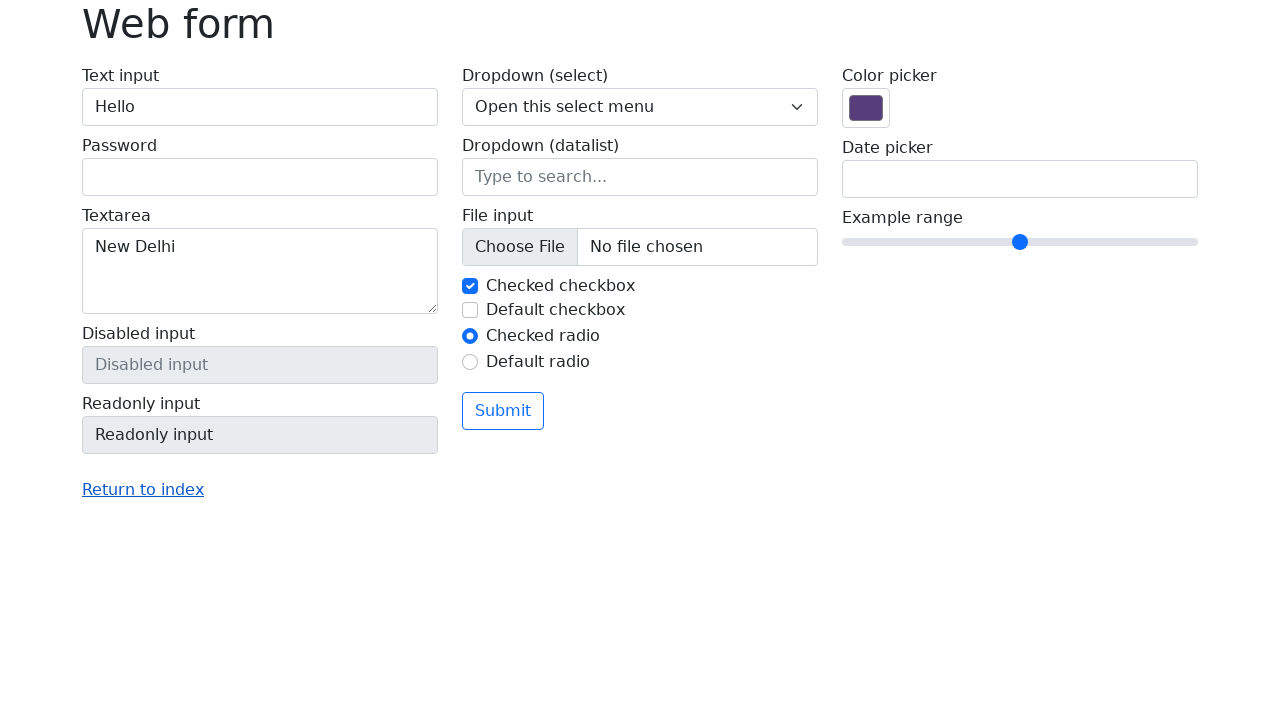

Form page loaded after second navigation
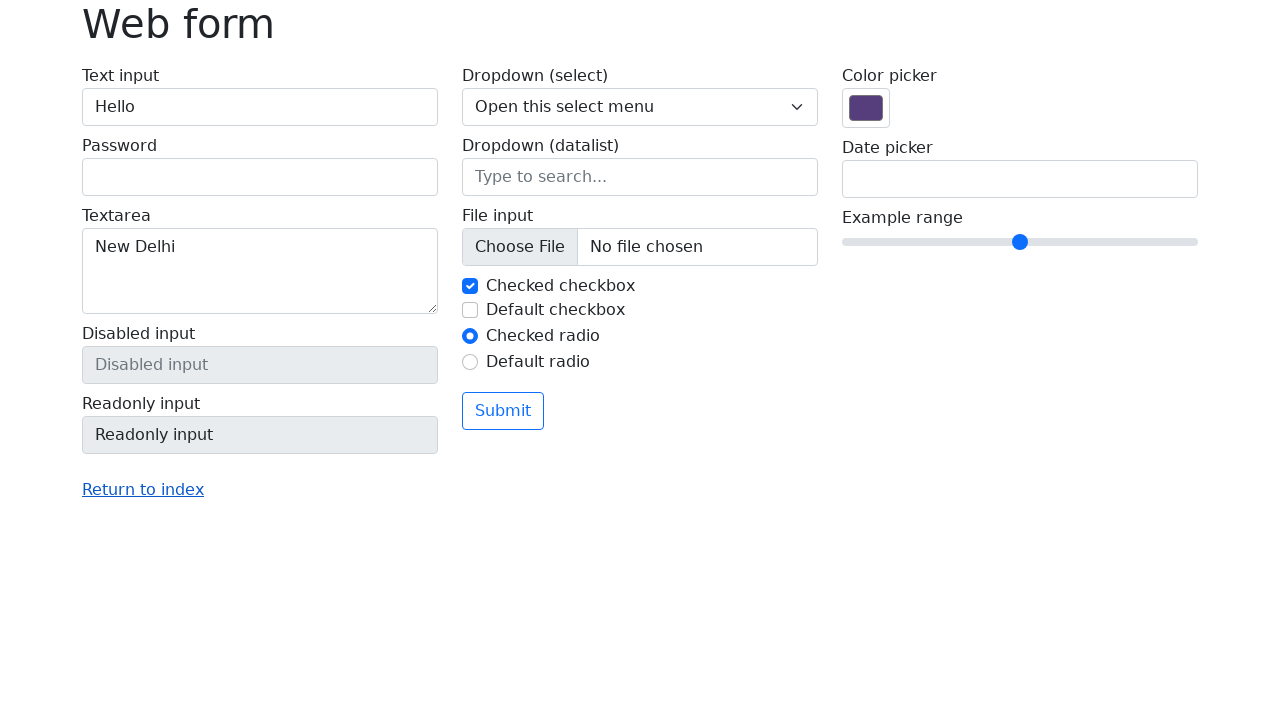

Selected option '1' from dropdown menu on select[name='my-select']
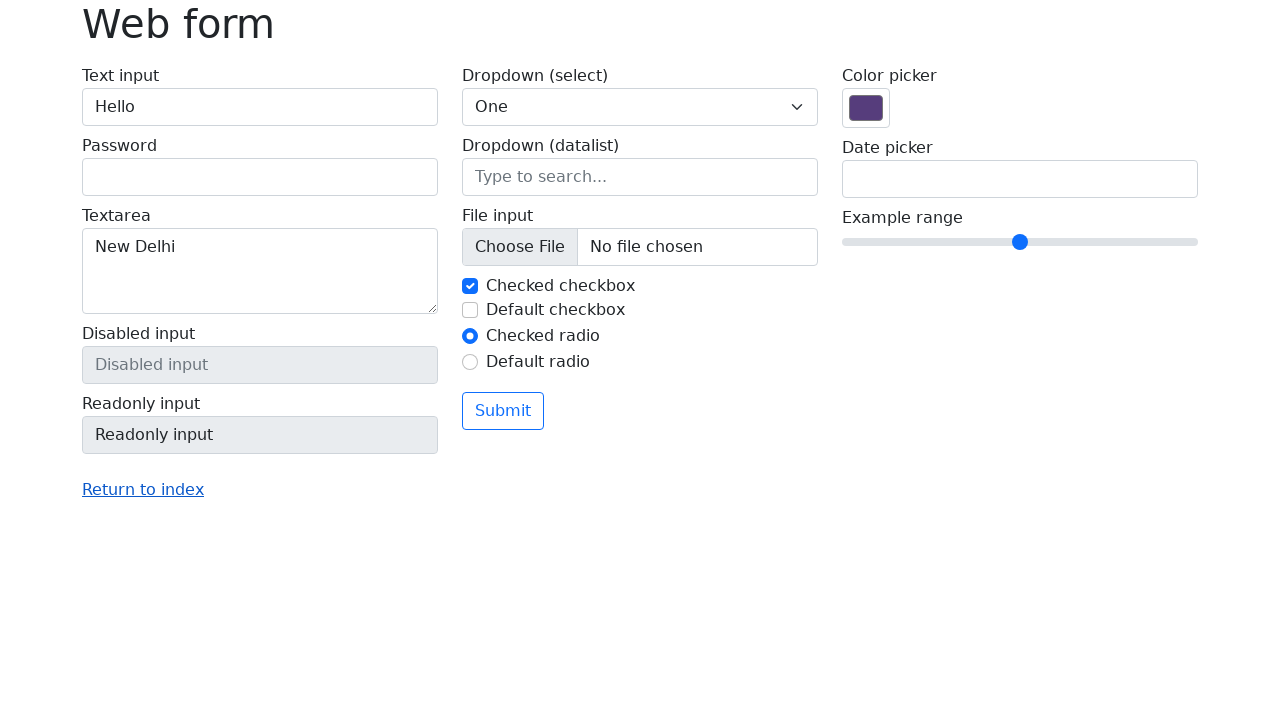

Verified elements with class 'w-100' exist
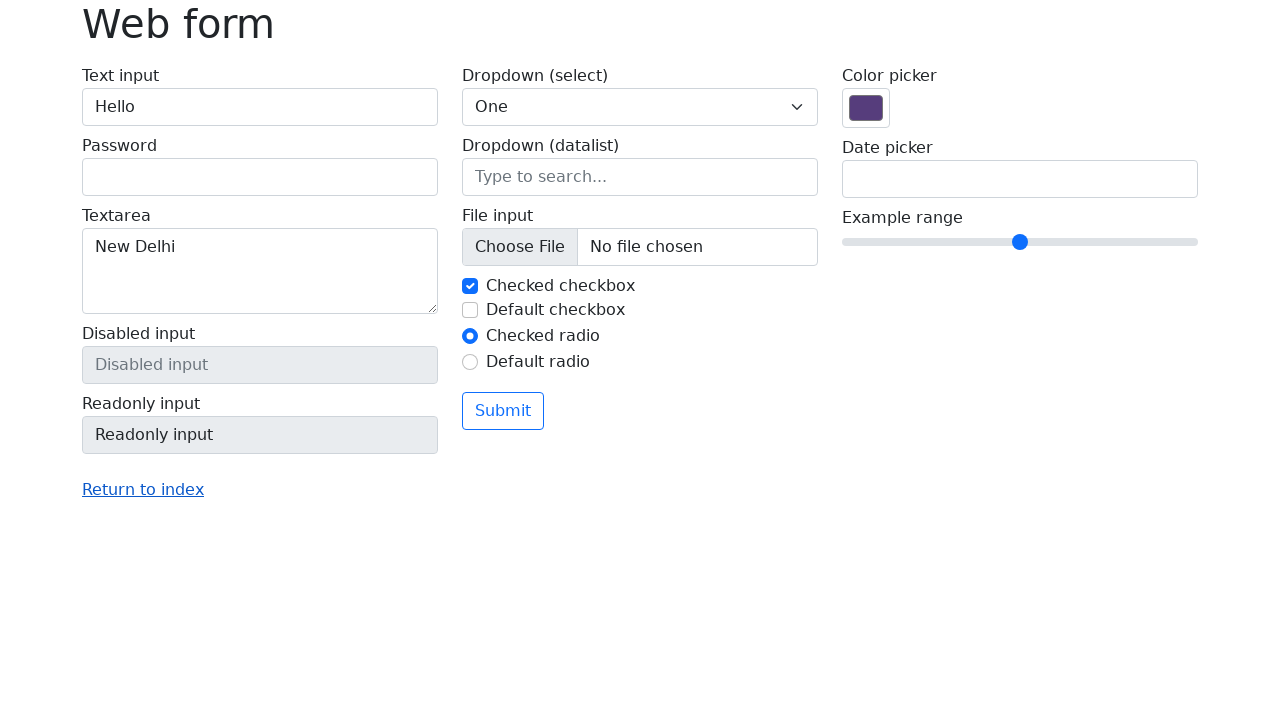

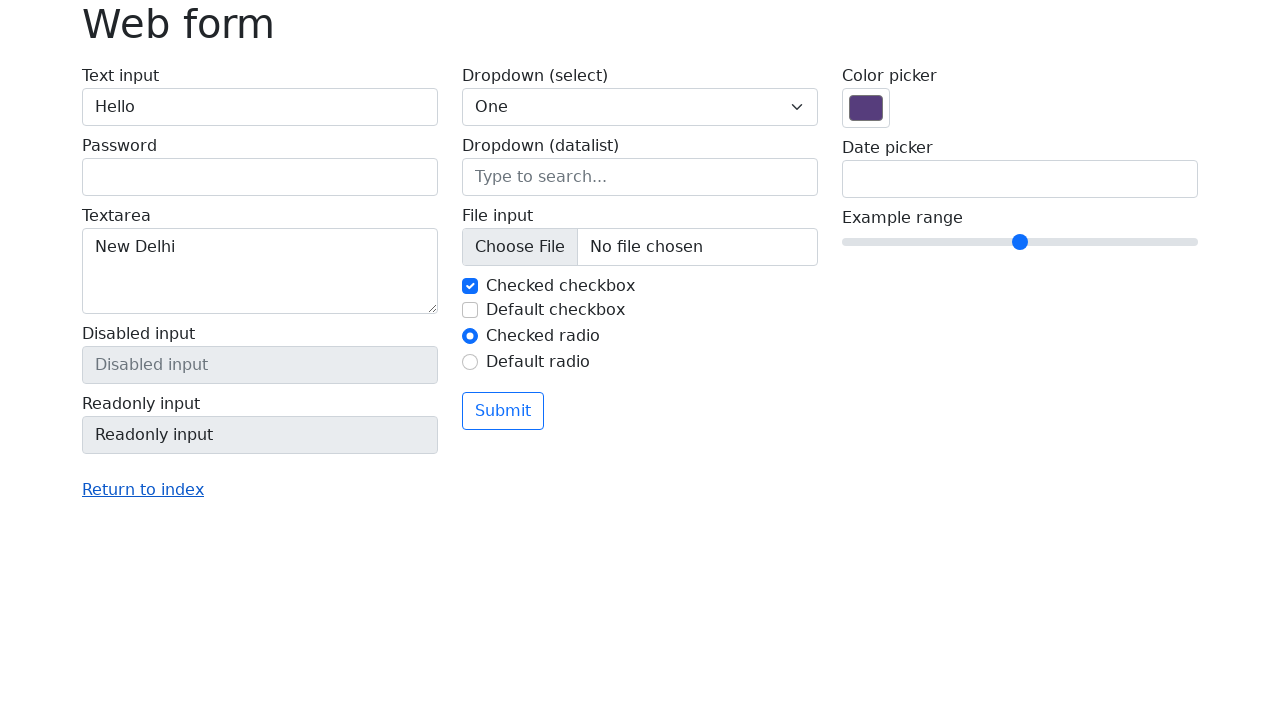